Tests dynamic loading functionality by navigating to the dynamic loading page, clicking on example 2, starting the loading process, and verifying that "Hello World!" text appears after the element is dynamically rendered.

Starting URL: https://the-internet.herokuapp.com/

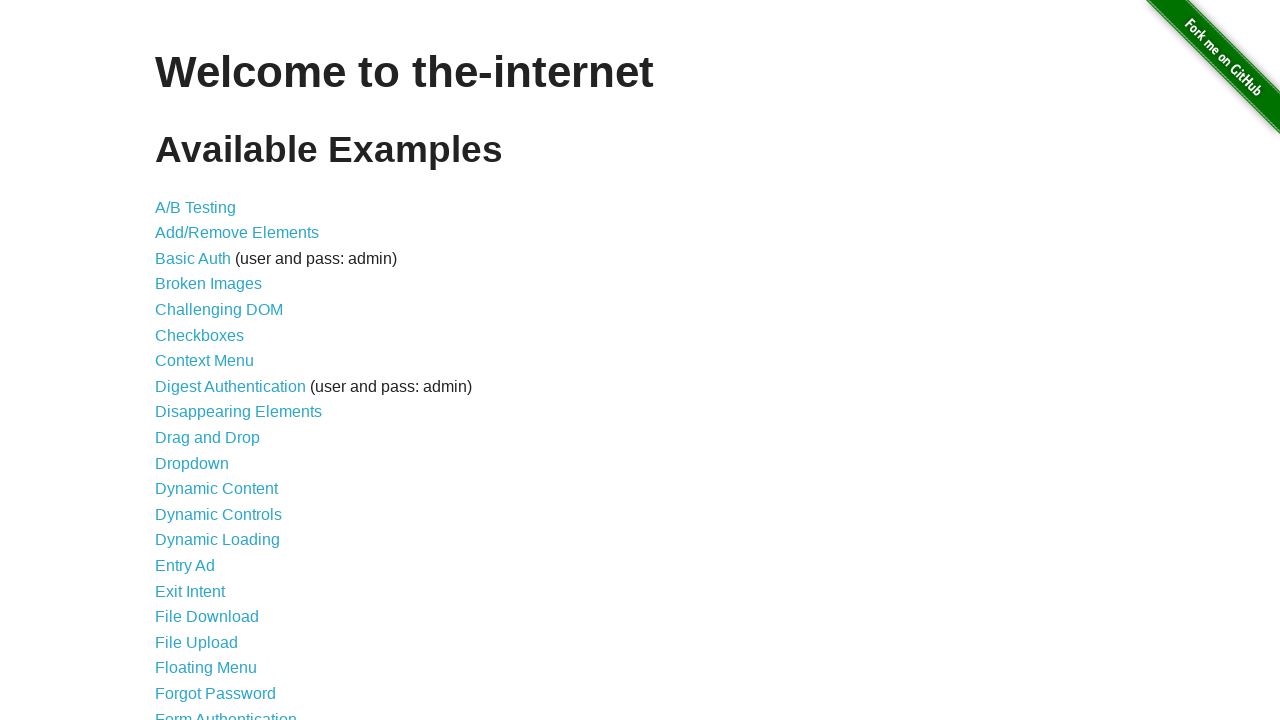

Navigated to the-internet.herokuapp.com home page
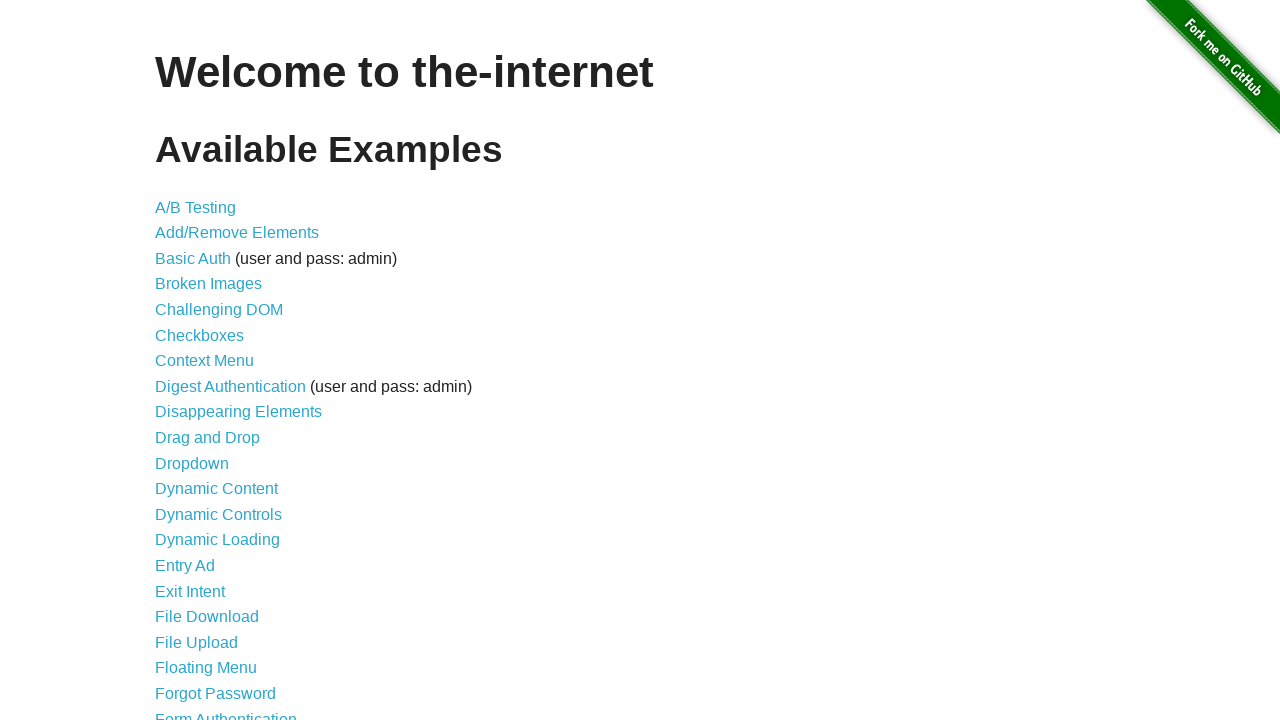

Clicked on Dynamic Loading link at (218, 540) on a[href='/dynamic_loading']
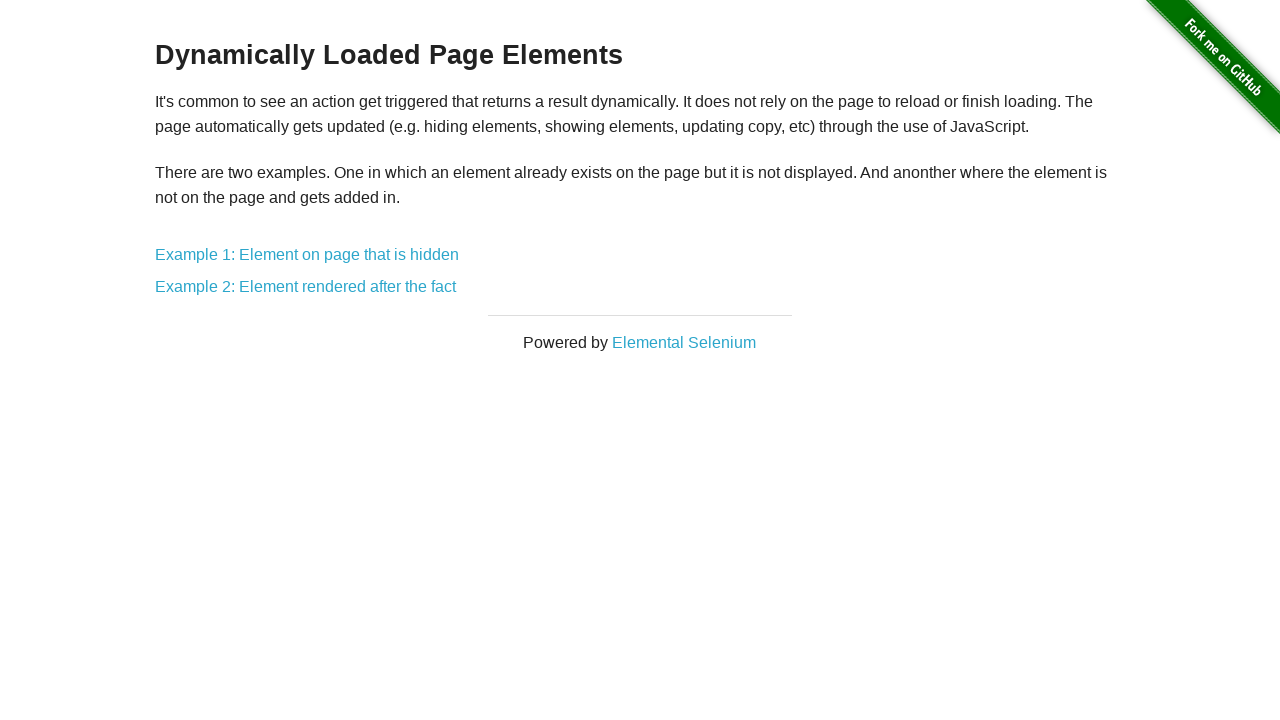

Clicked on Example 2 link at (306, 287) on a[href='/dynamic_loading/2']
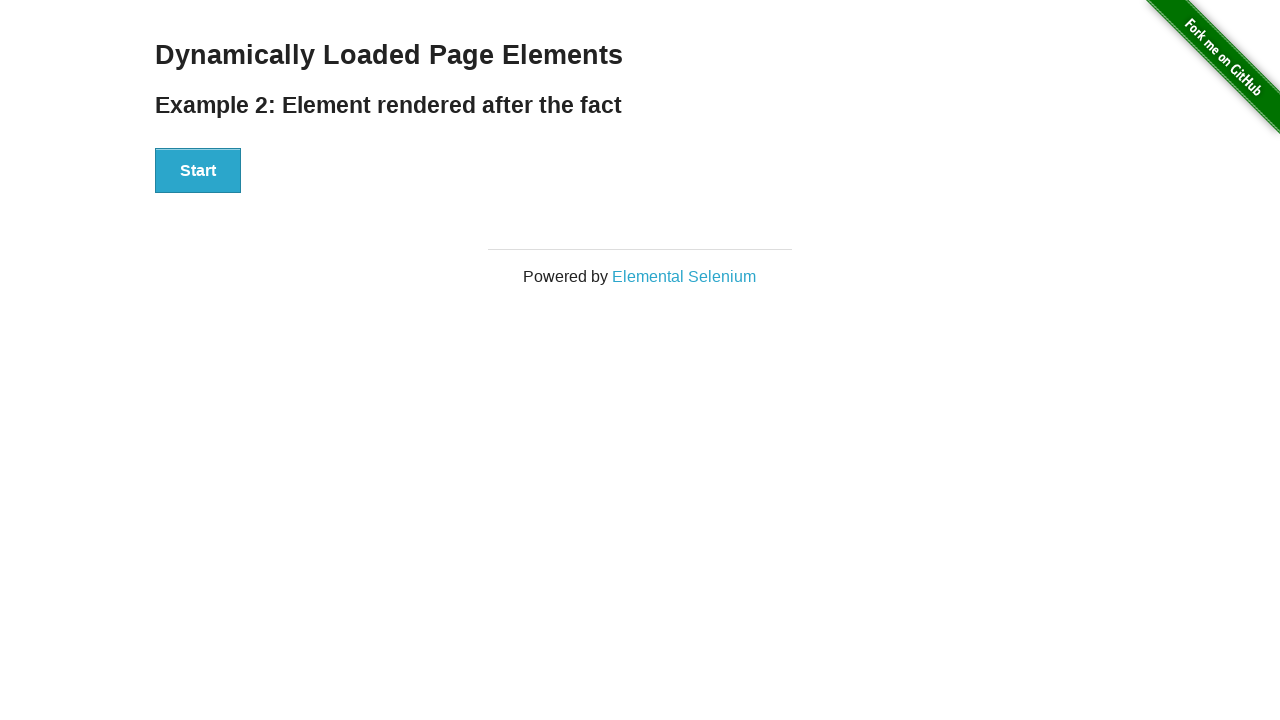

Clicked the Start button to initiate dynamic loading at (198, 171) on button
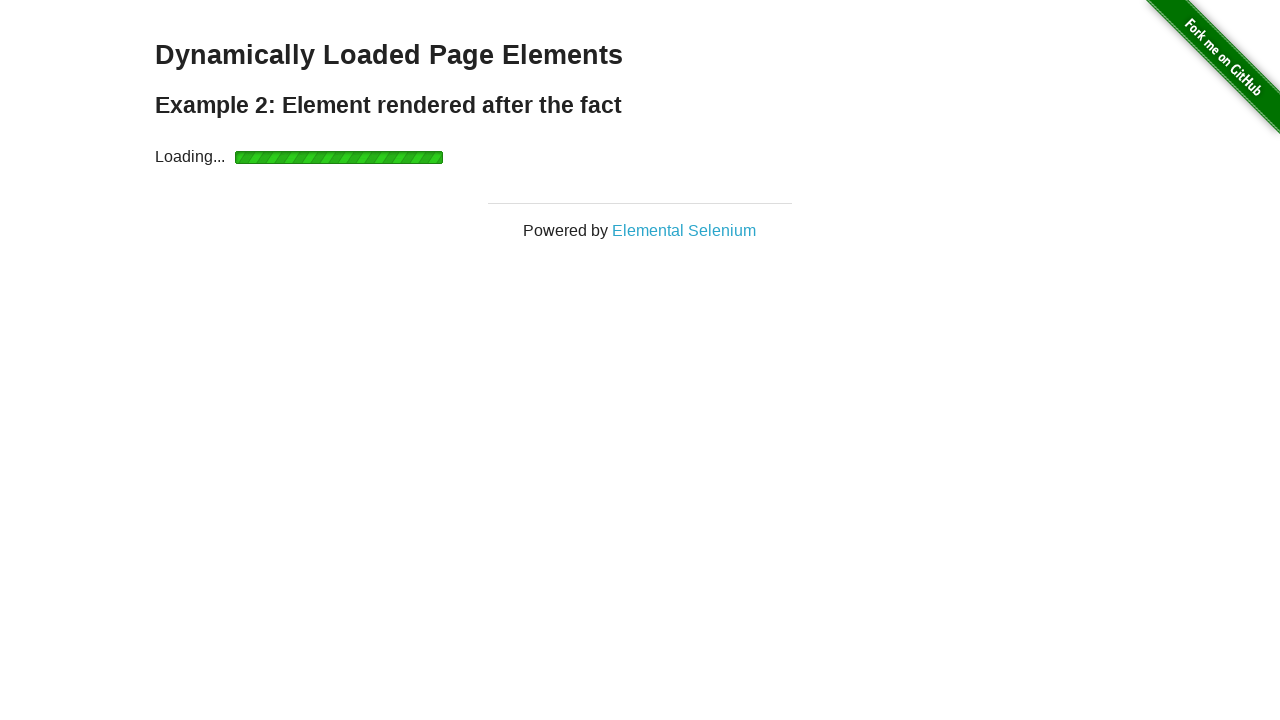

Dynamic element loaded - 'Hello World!' text appeared
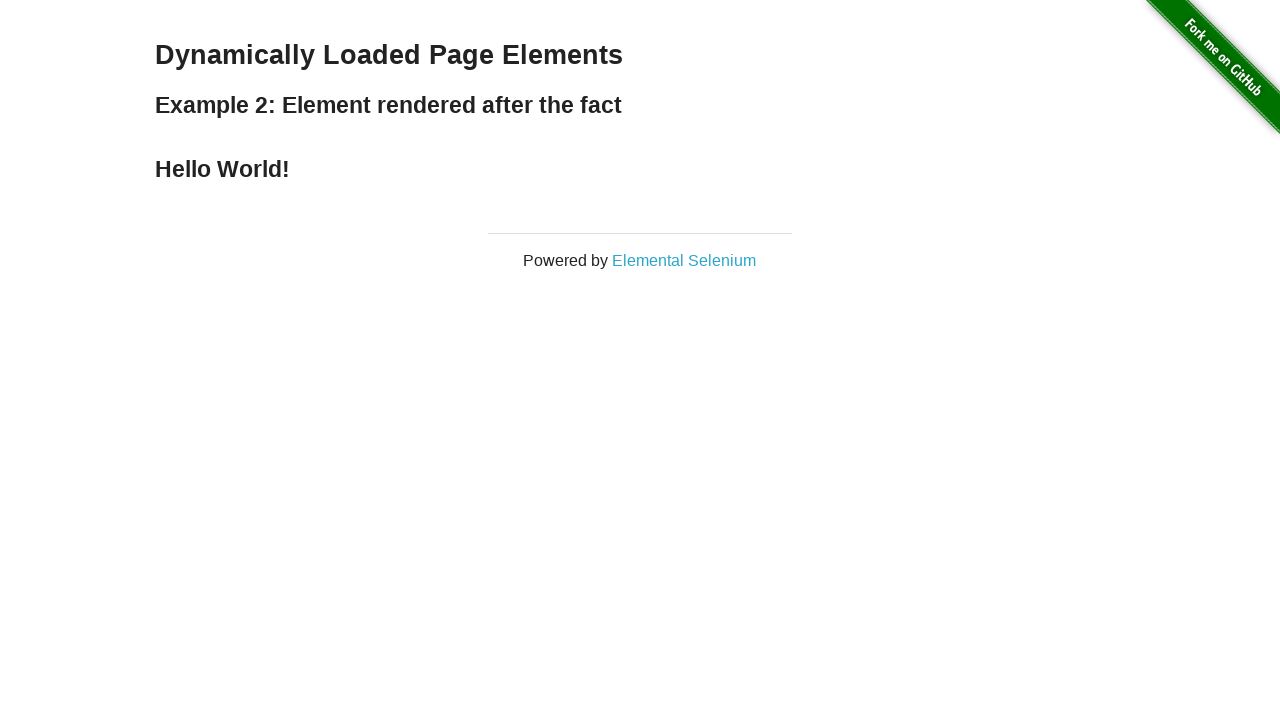

Retrieved text content from rendered element
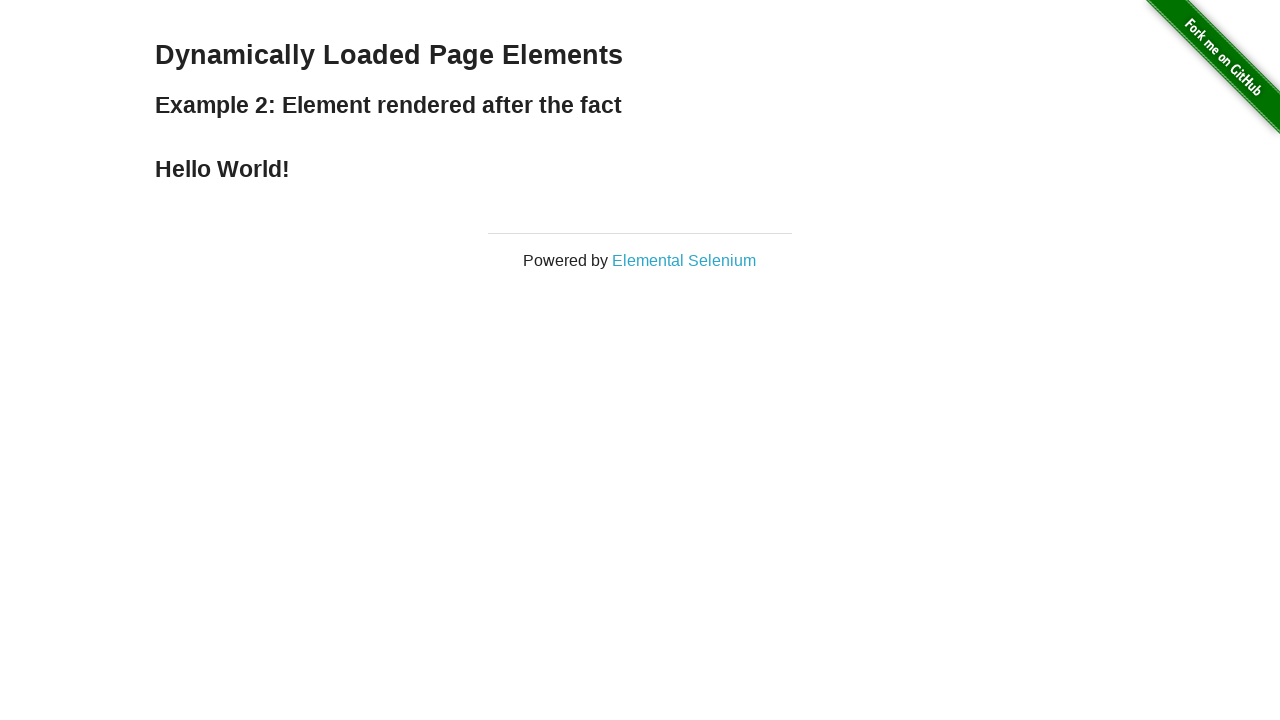

Verified that element contains 'Hello World!' text
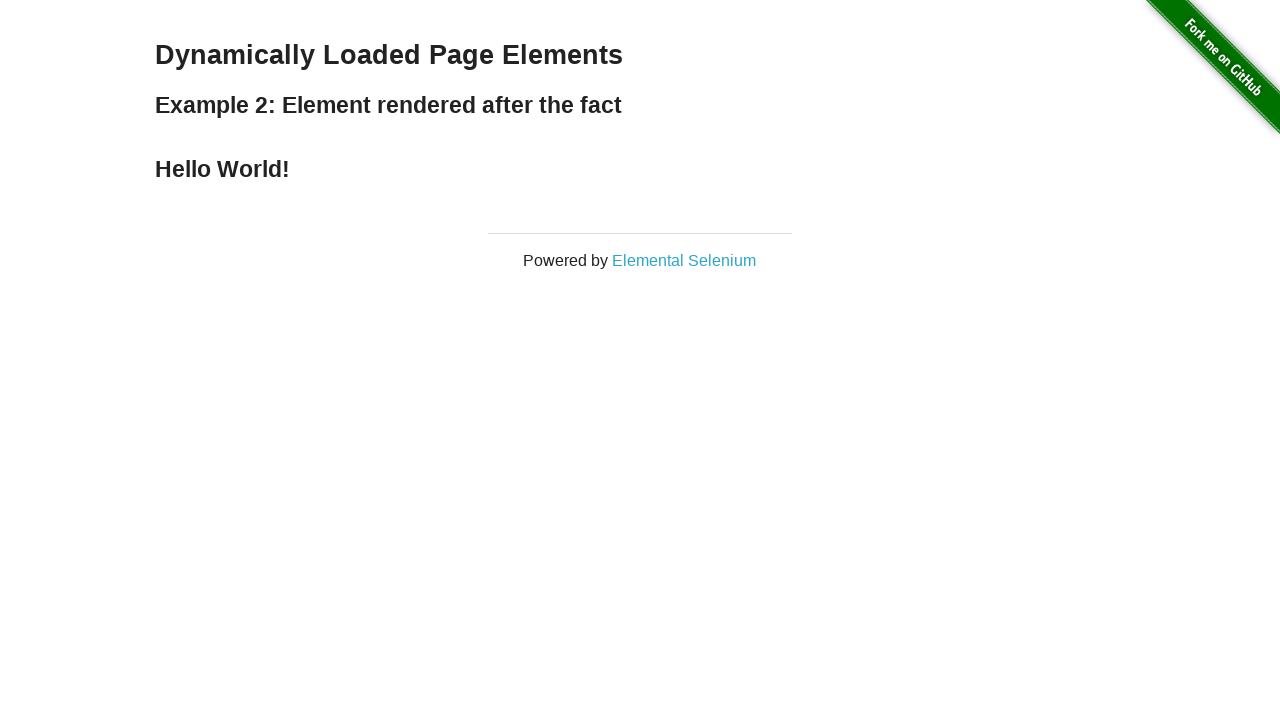

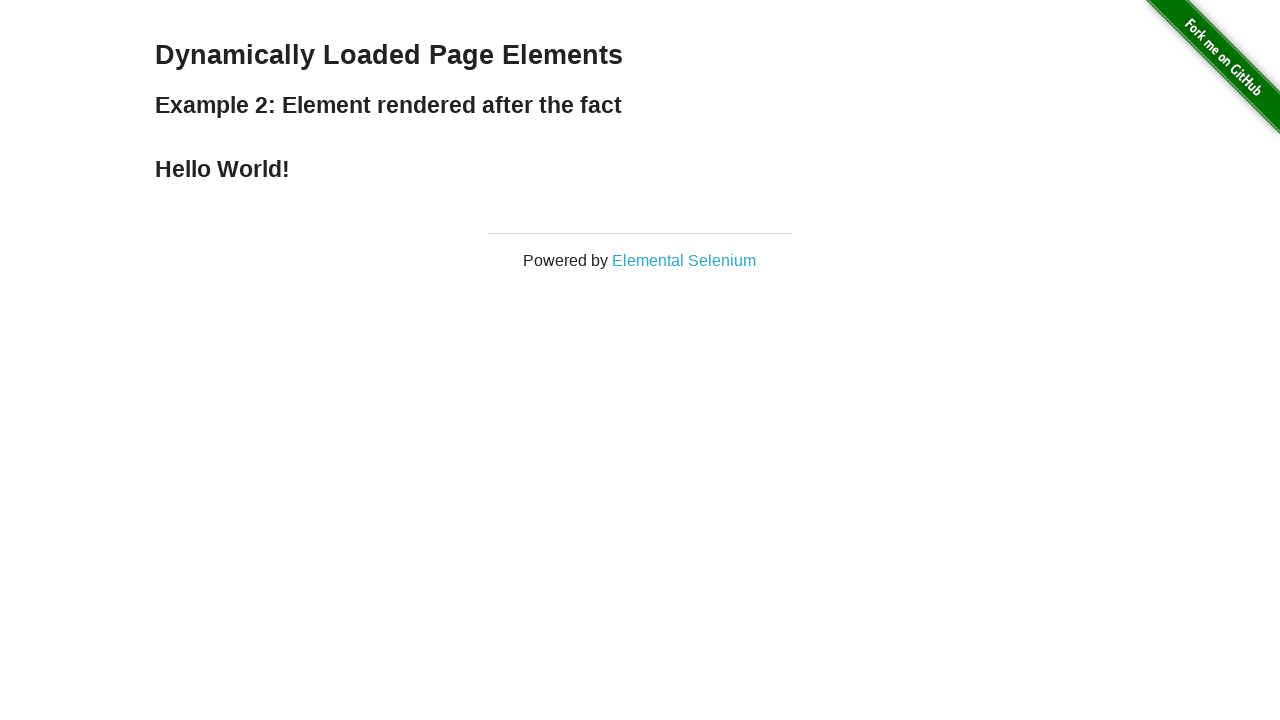